Tests hidden layer functionality by clicking a green button once, then verifying that a second click times out (button becomes hidden/unclickable after first click)

Starting URL: http://uitestingplayground.com/hiddenlayers

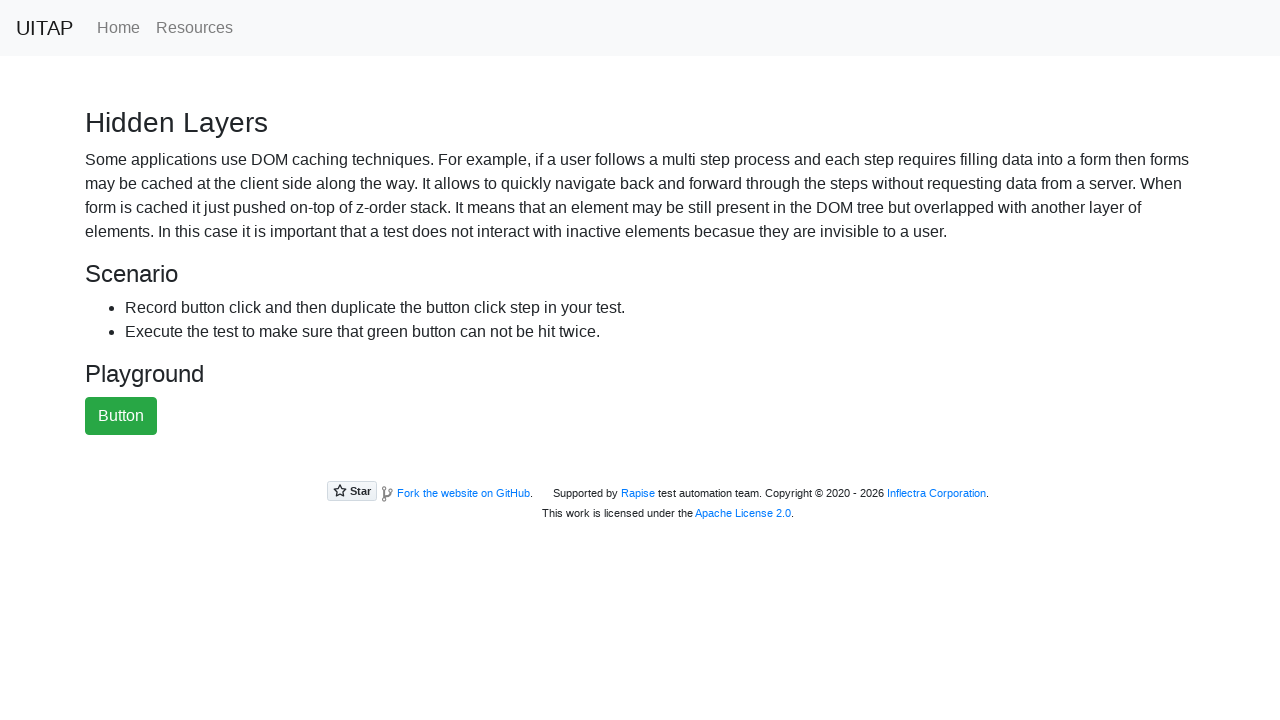

Located the green button element
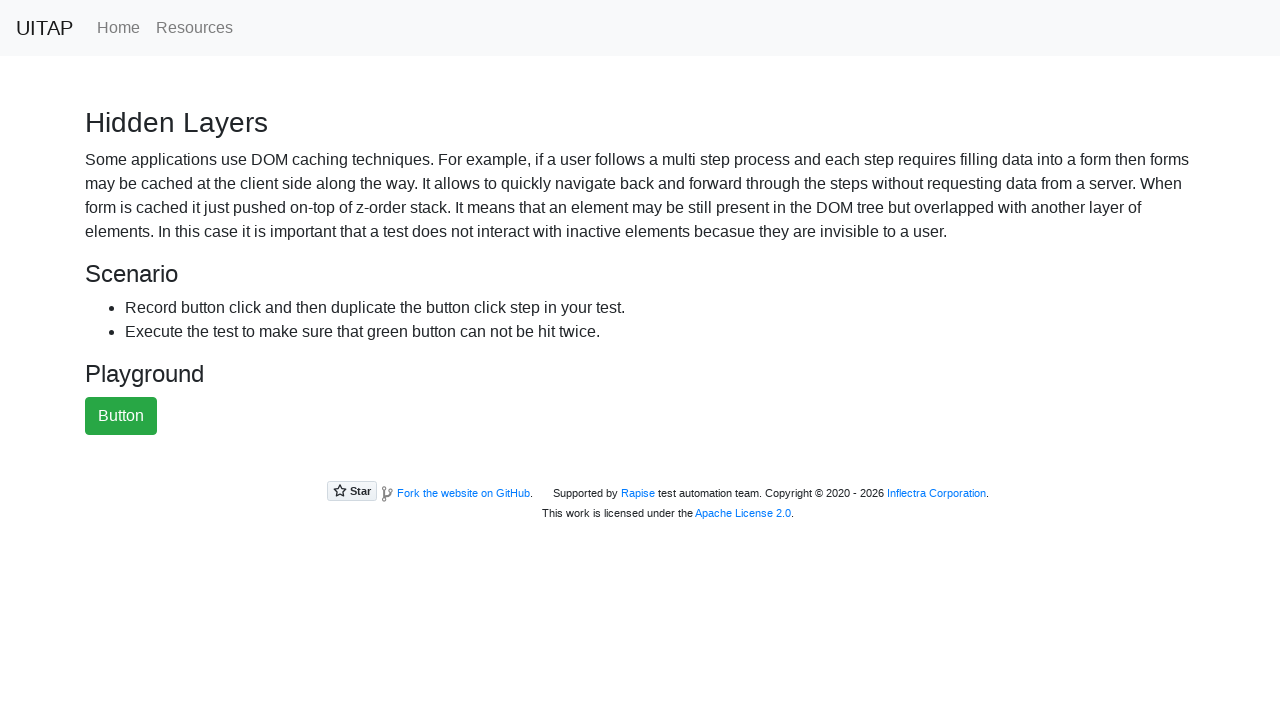

Clicked the green button for the first time at (121, 416) on button#greenButton
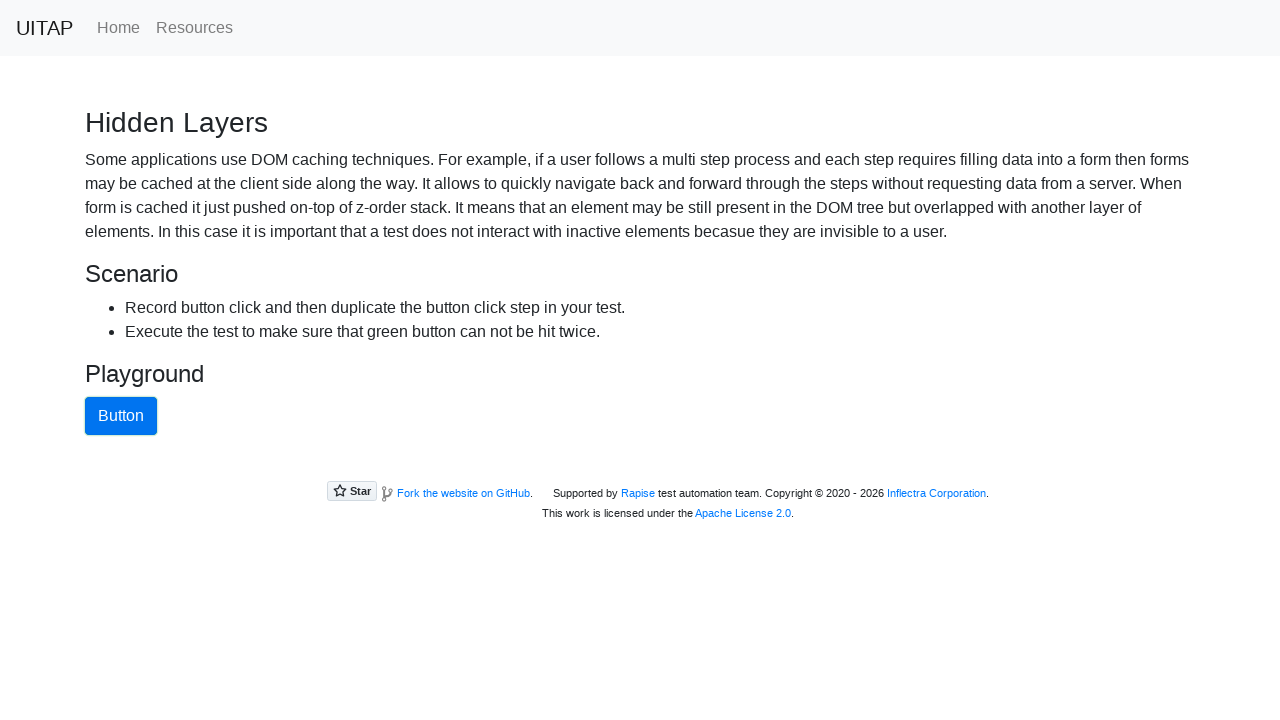

Second click attempt timed out as expected - button is now hidden/unclickable at (121, 416) on button#greenButton
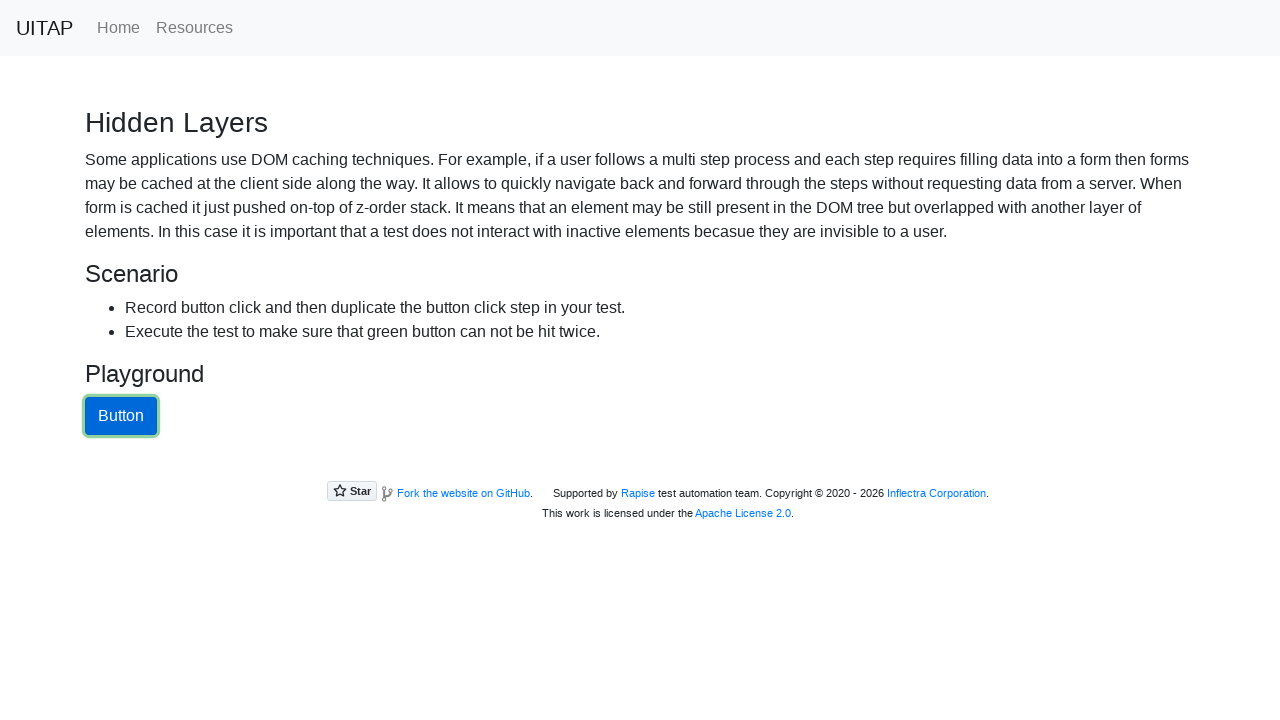

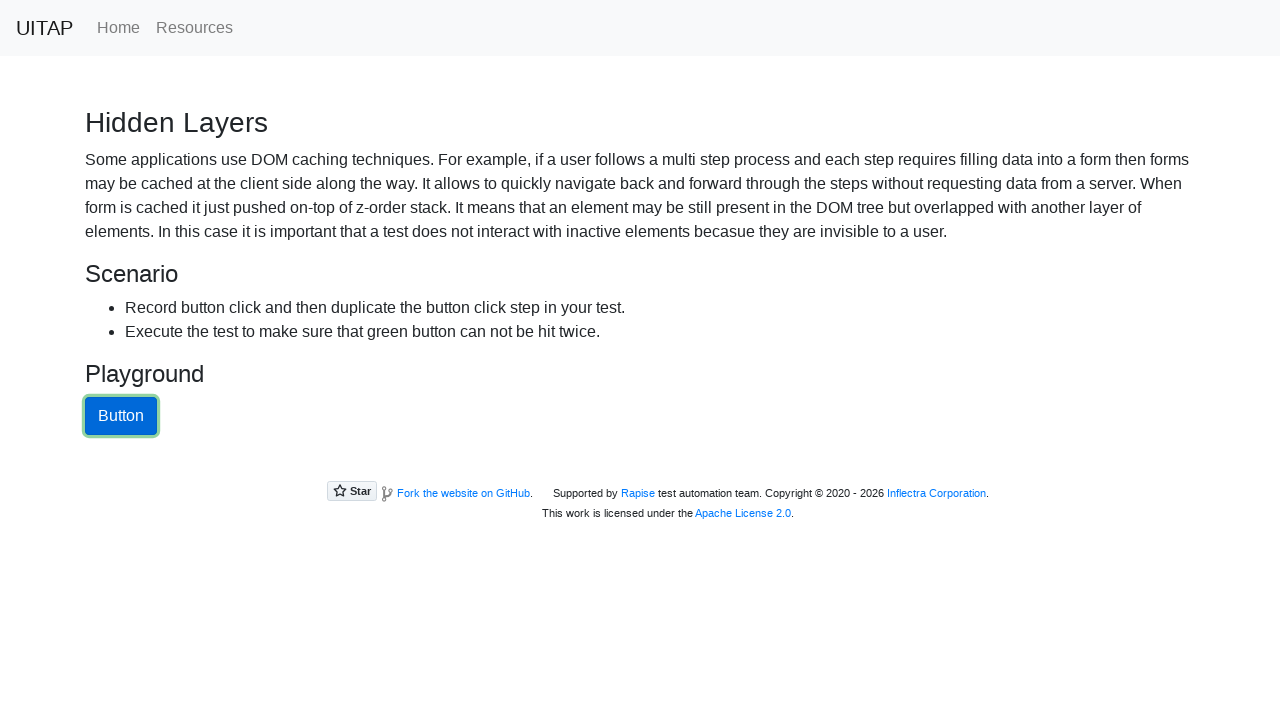